Navigates to the automation practice page and verifies that footer links are present and accessible

Starting URL: https://rahulshettyacademy.com/AutomationPractice/

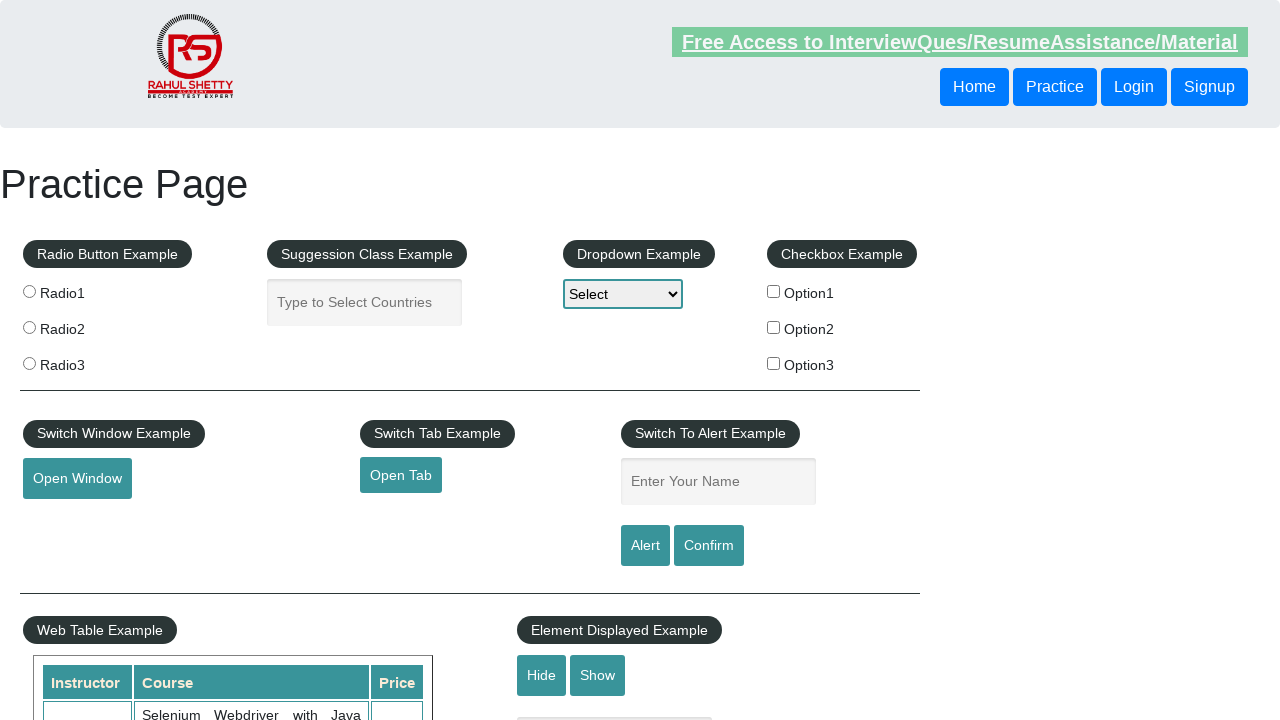

Navigated to the automation practice page
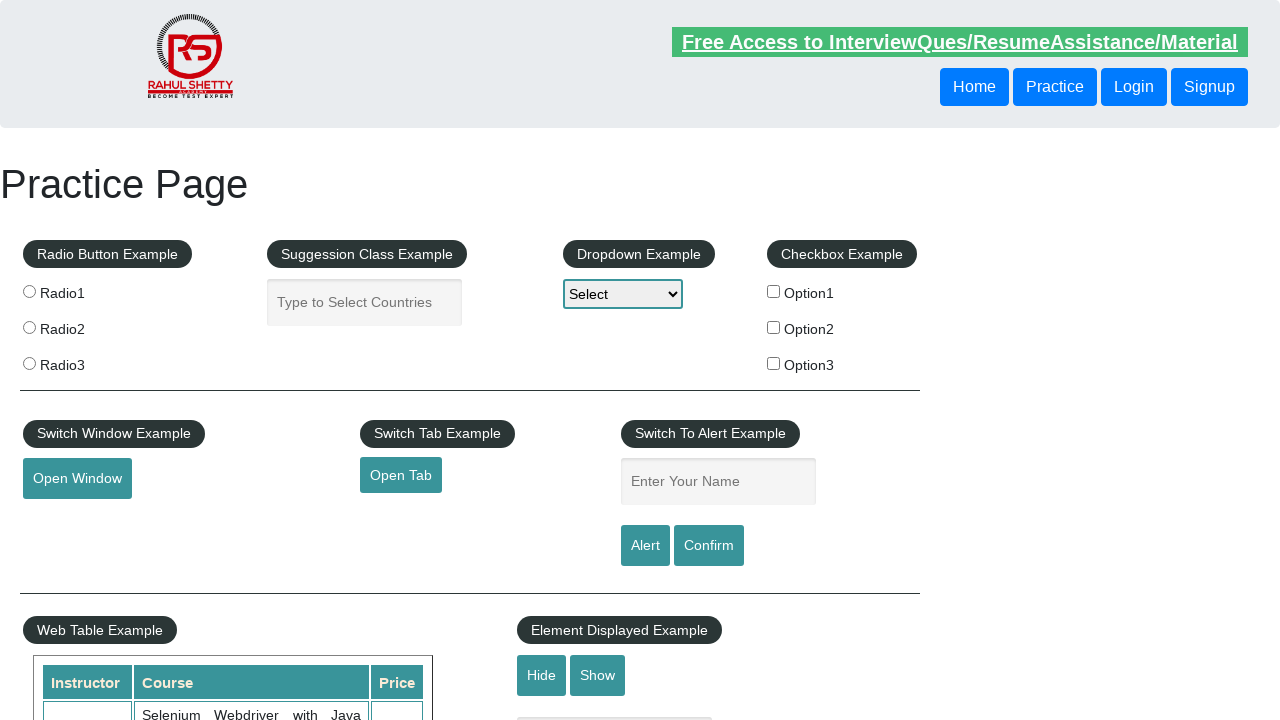

Footer section loaded and is visible
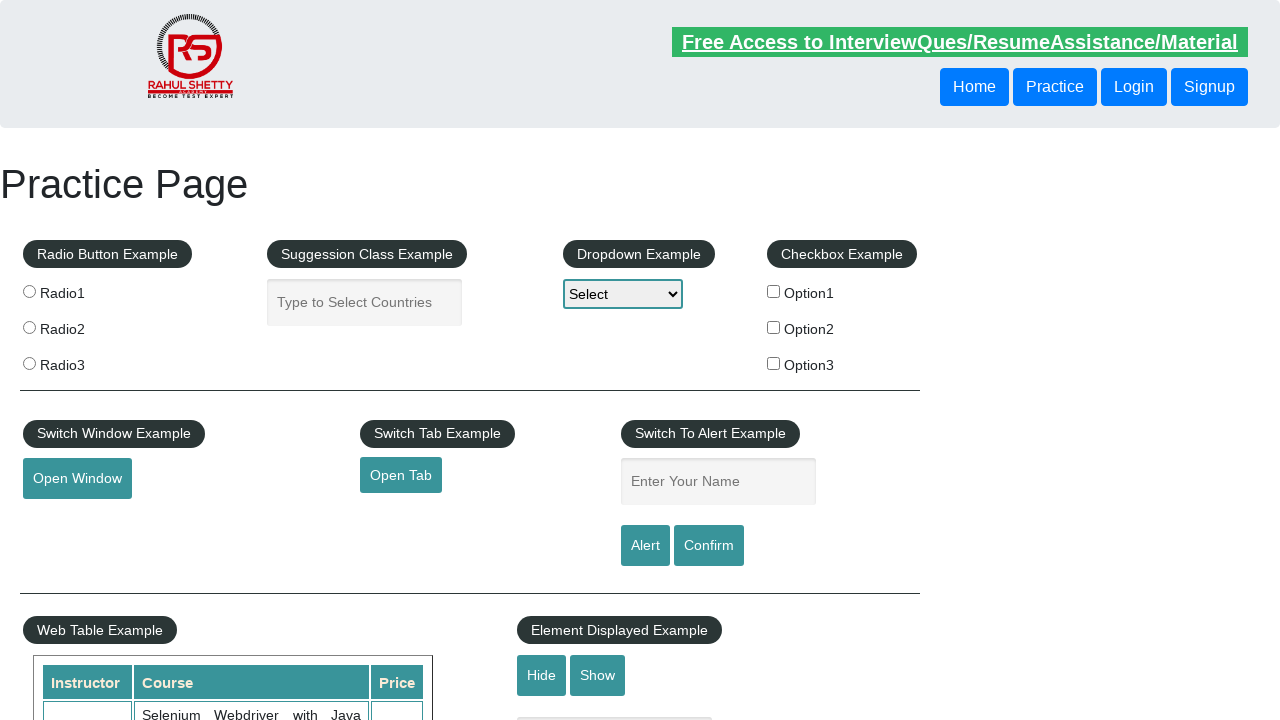

Retrieved 20 links from footer section
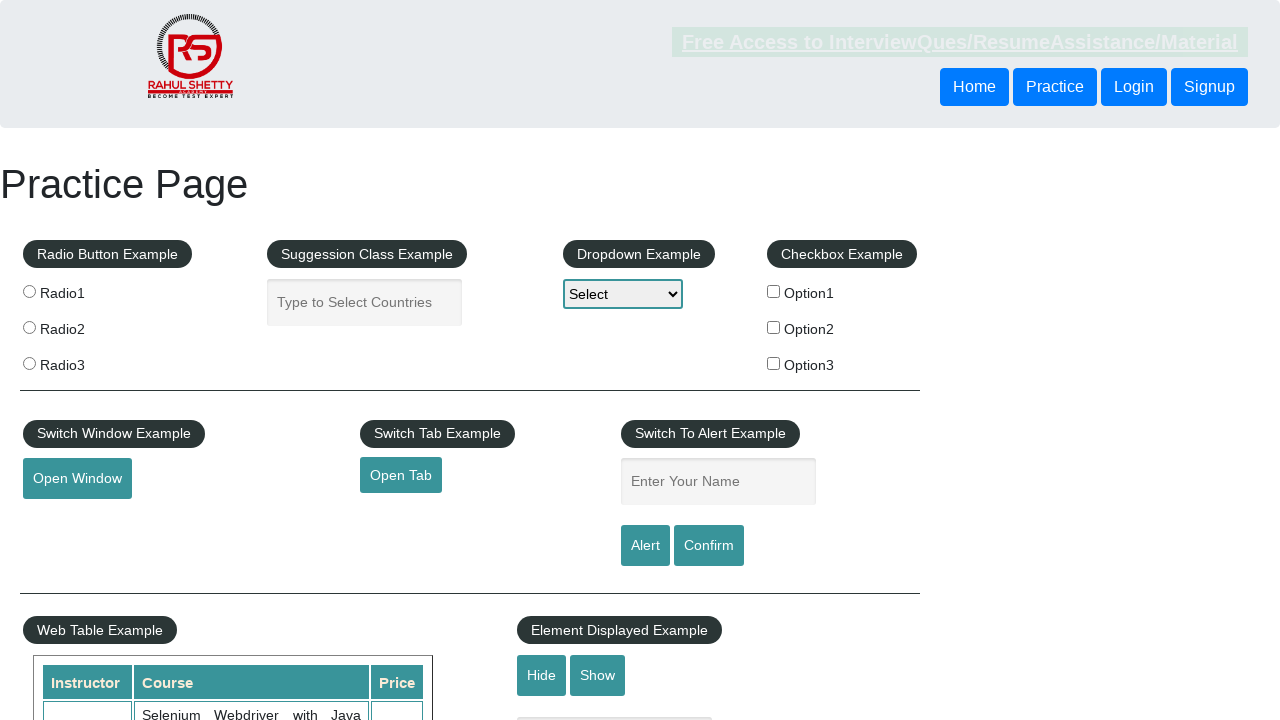

Verified that footer contains links
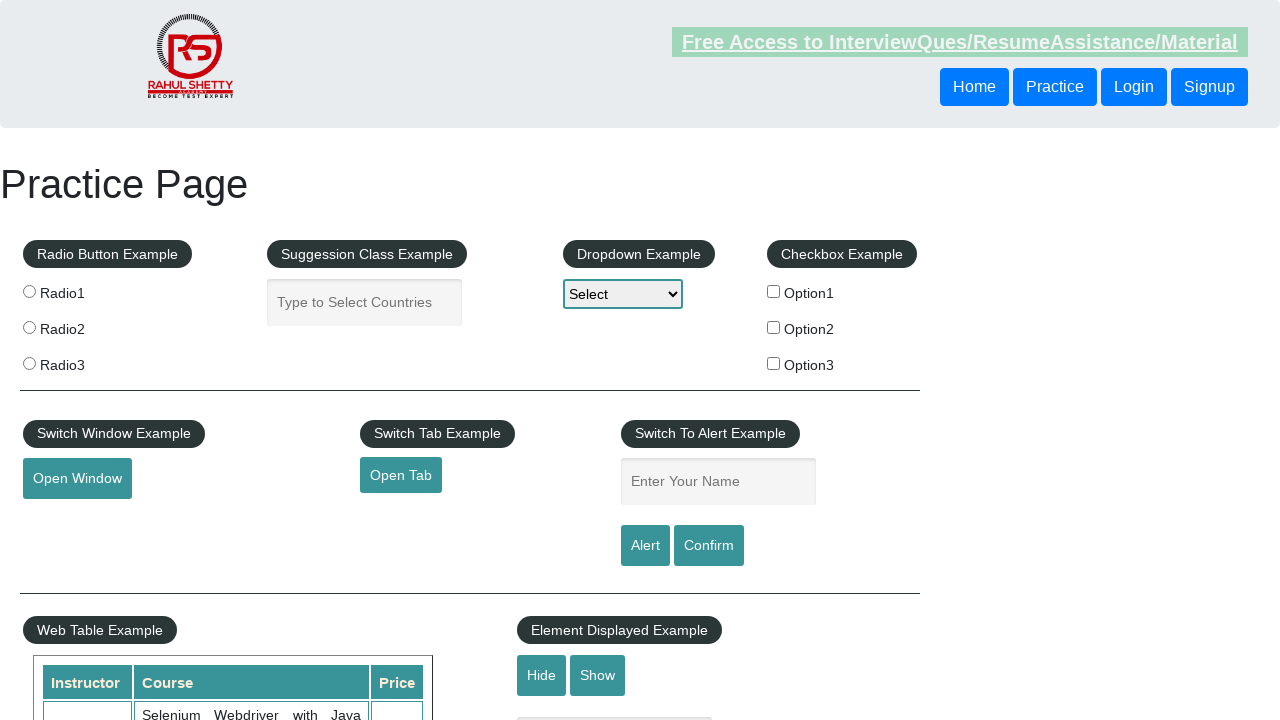

Verified footer link 'Discount Coupons' has valid href attribute
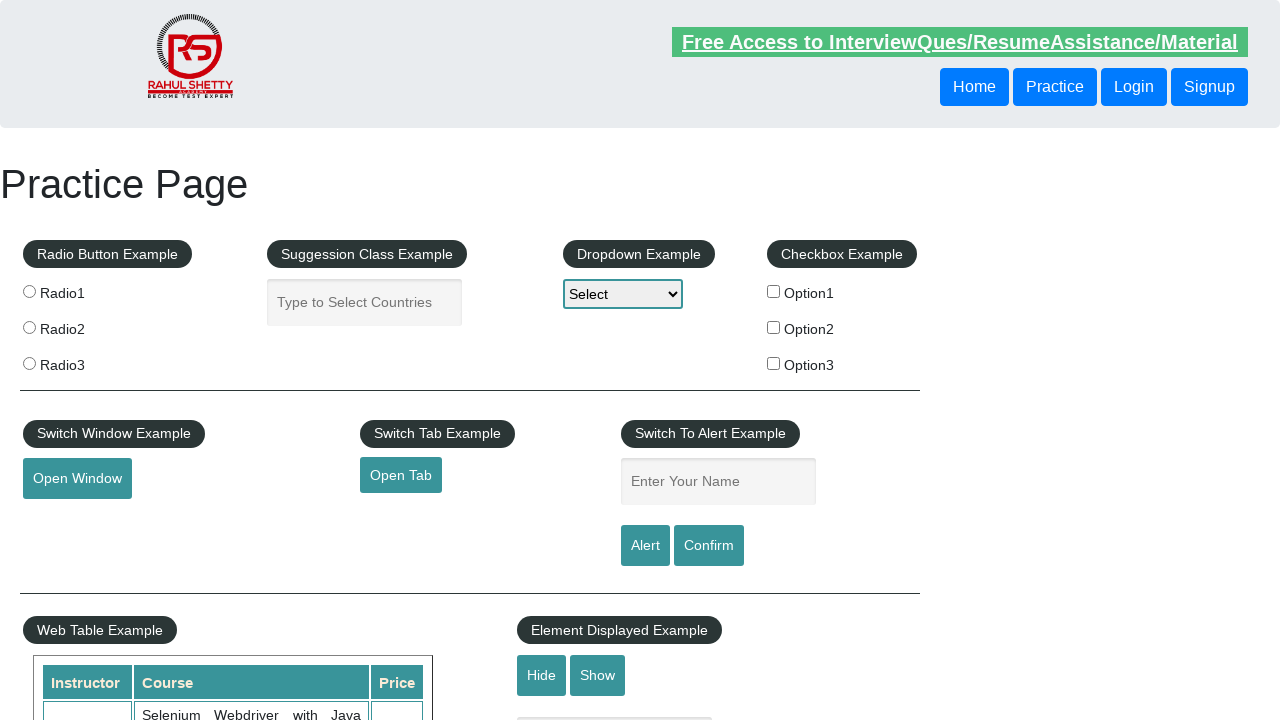

Verified footer link 'REST API' has valid href attribute
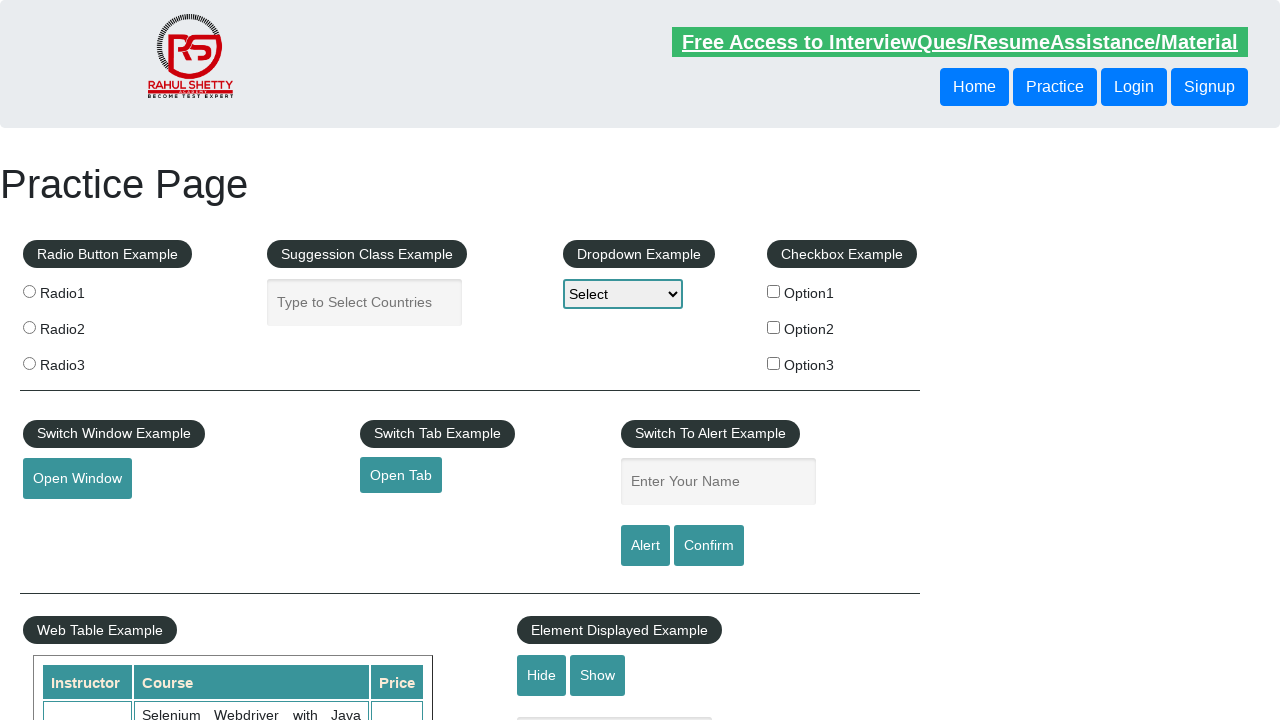

Verified footer link 'SoapUI' has valid href attribute
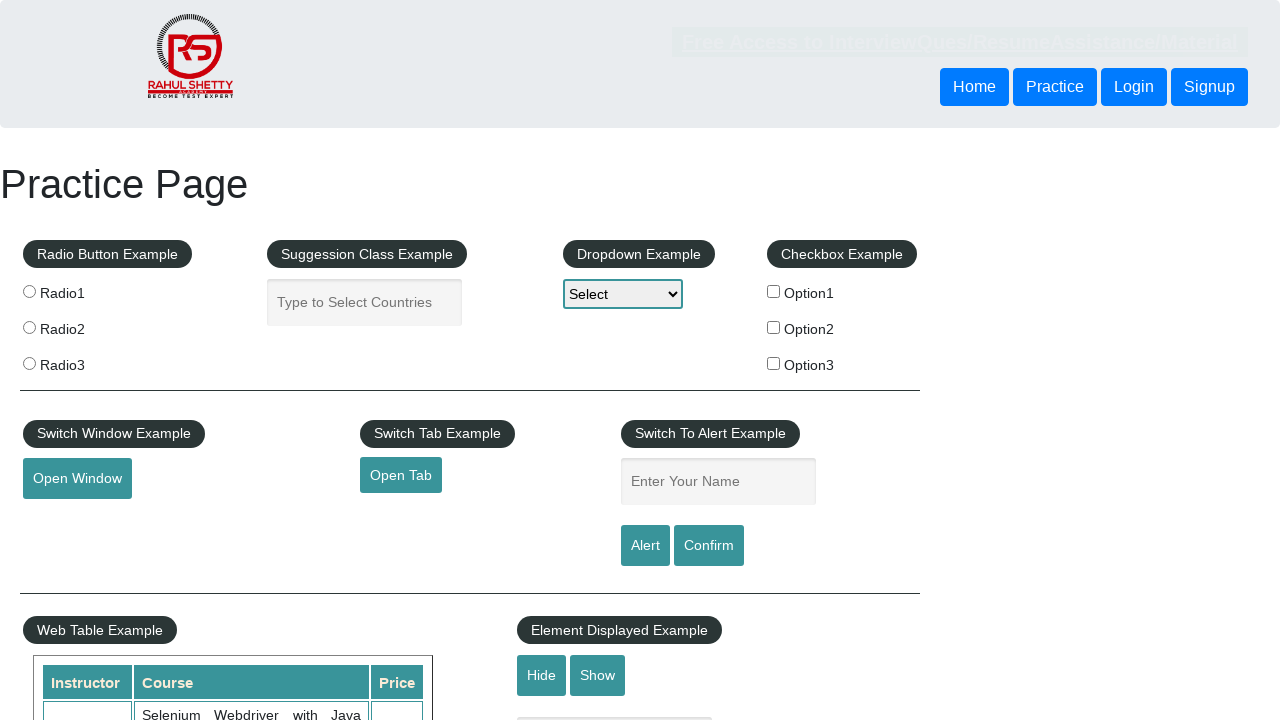

Verified footer link 'Appium' has valid href attribute
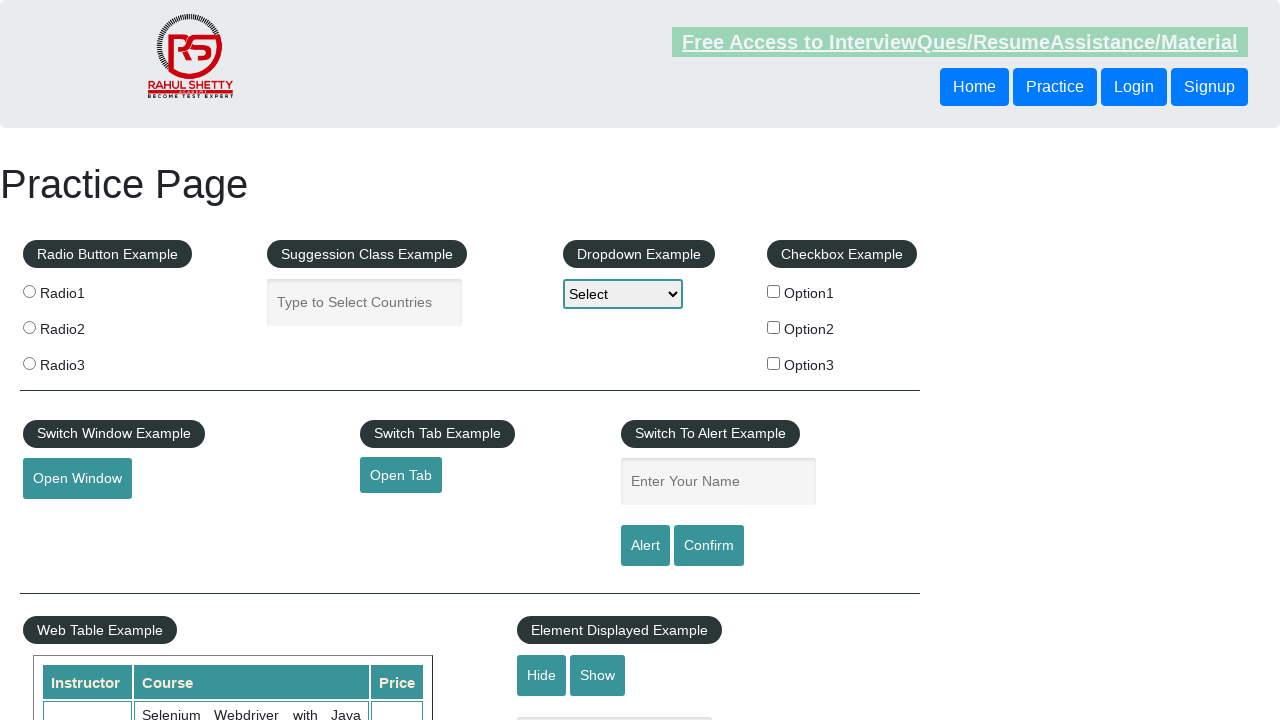

Verified footer link 'JMeter' has valid href attribute
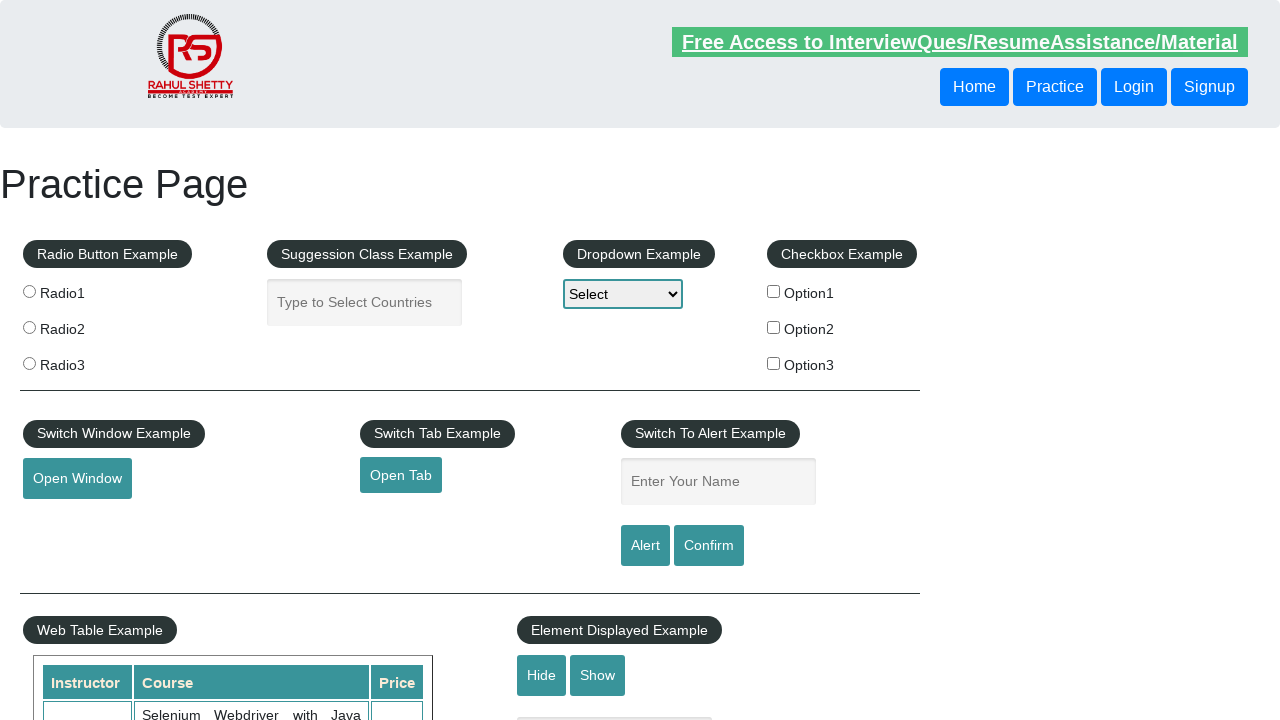

Verified footer link 'Latest News' has valid href attribute
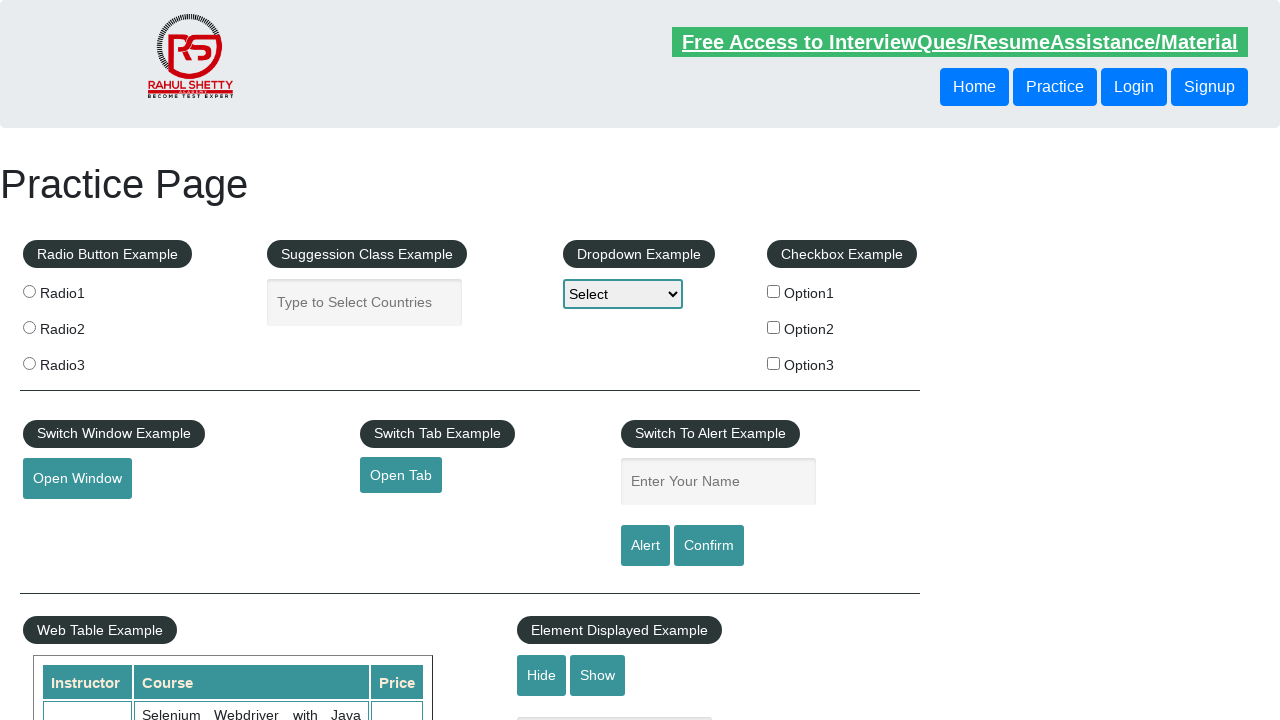

Verified footer link 'Broken Link' has valid href attribute
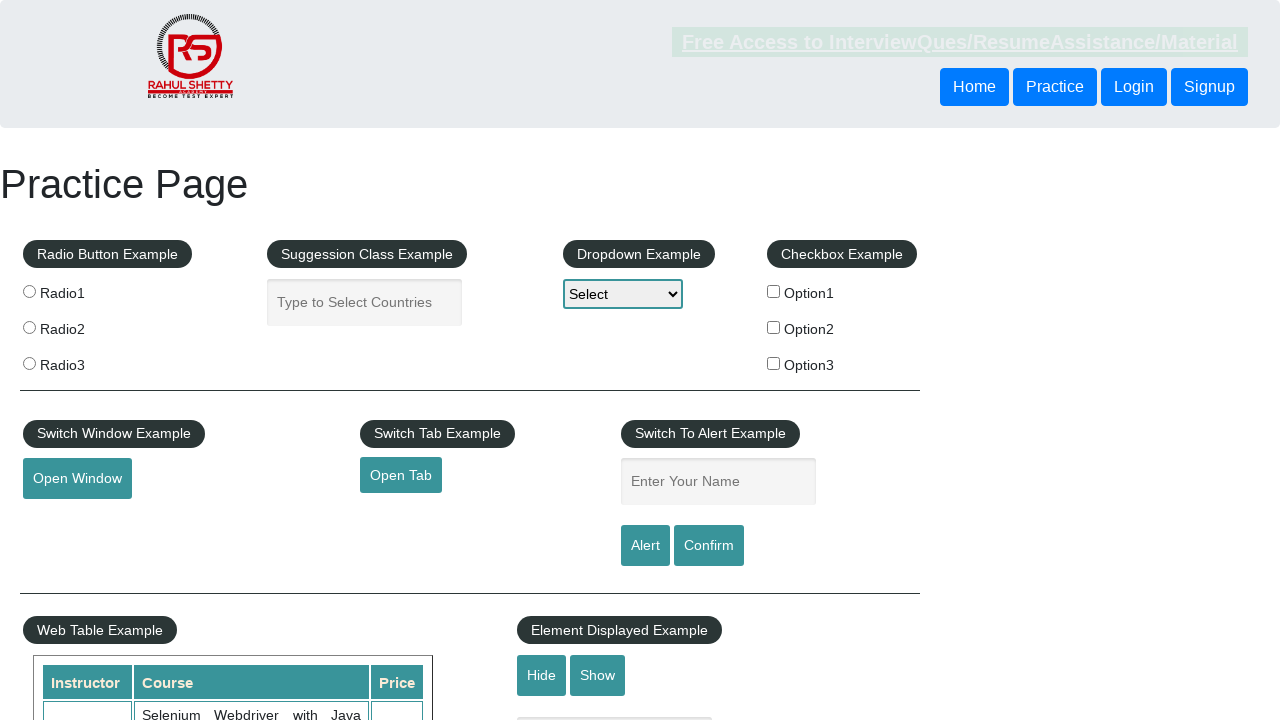

Verified footer link 'Dummy Content for Testing.' has valid href attribute
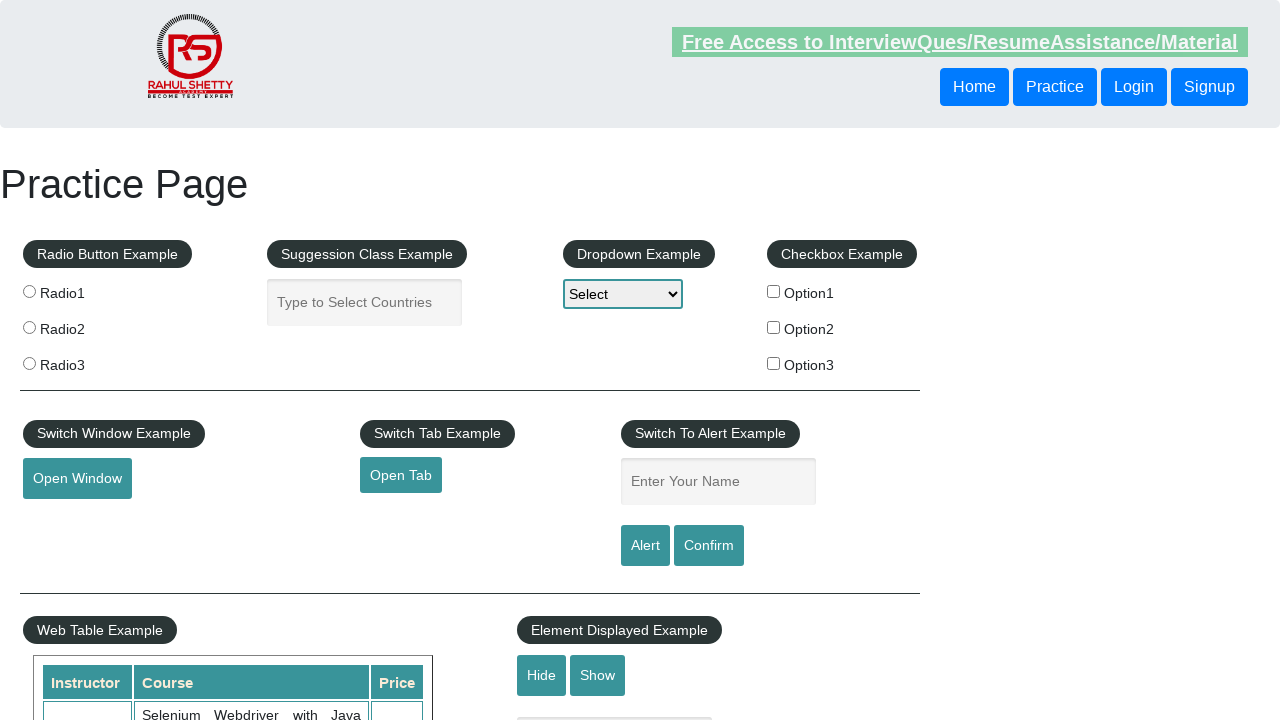

Verified footer link 'Dummy Content for Testing.' has valid href attribute
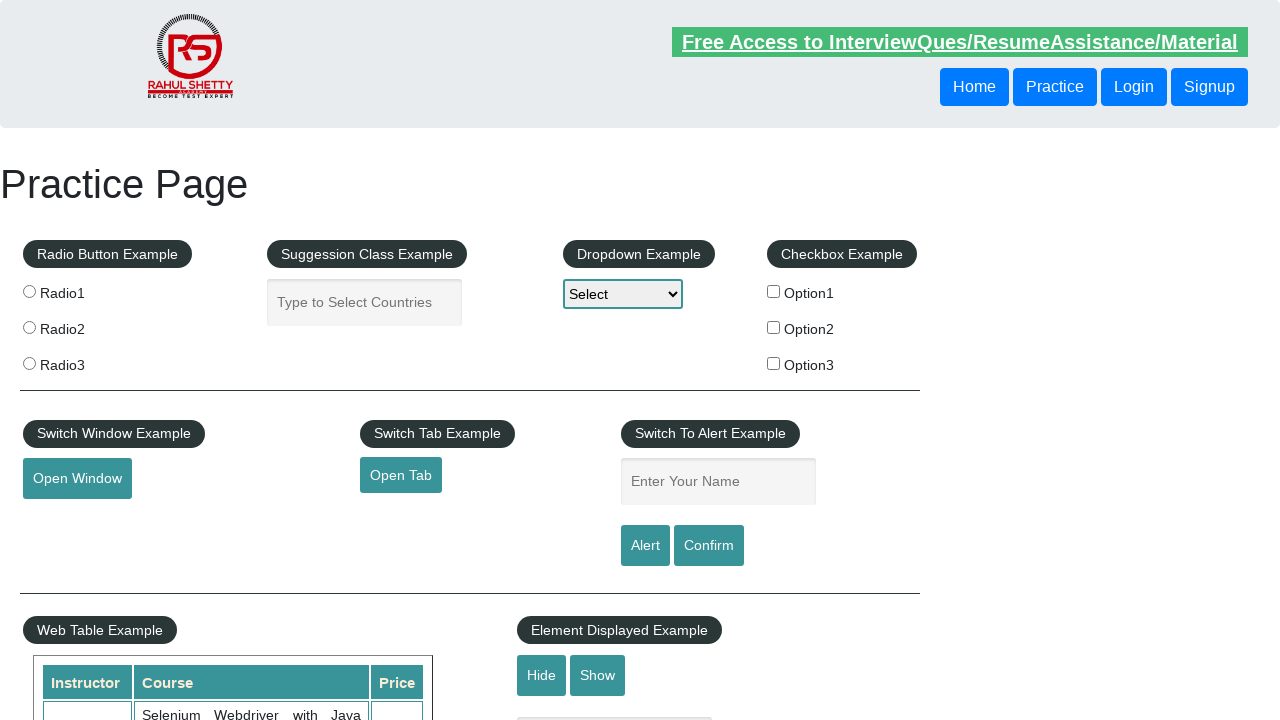

Verified footer link 'Dummy Content for Testing.' has valid href attribute
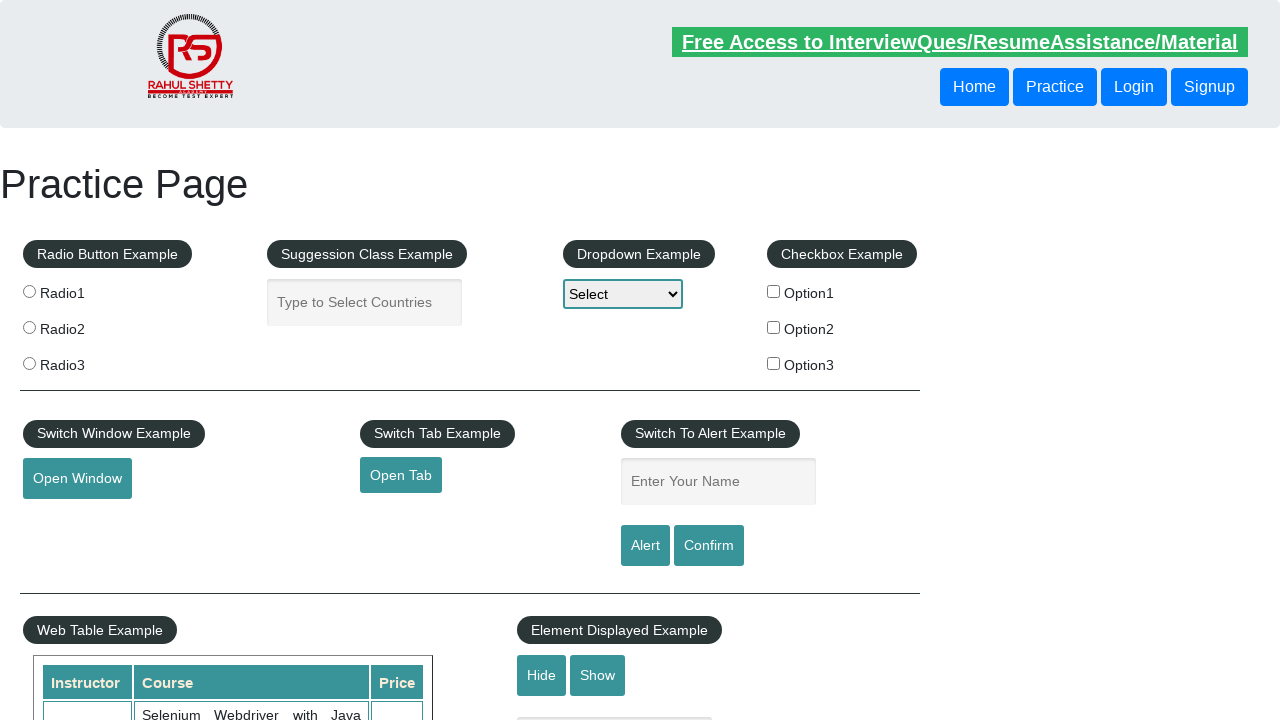

Verified footer link 'Contact info' has valid href attribute
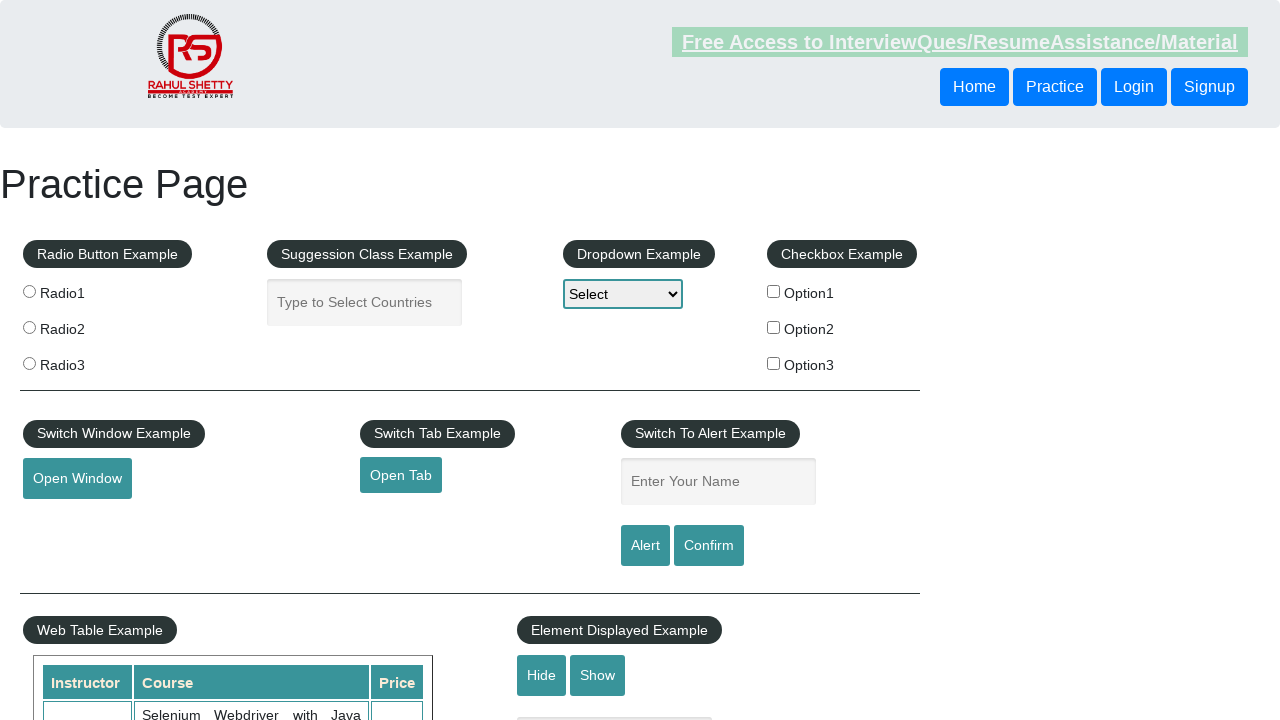

Verified footer link 'Dummy Content for Testing.' has valid href attribute
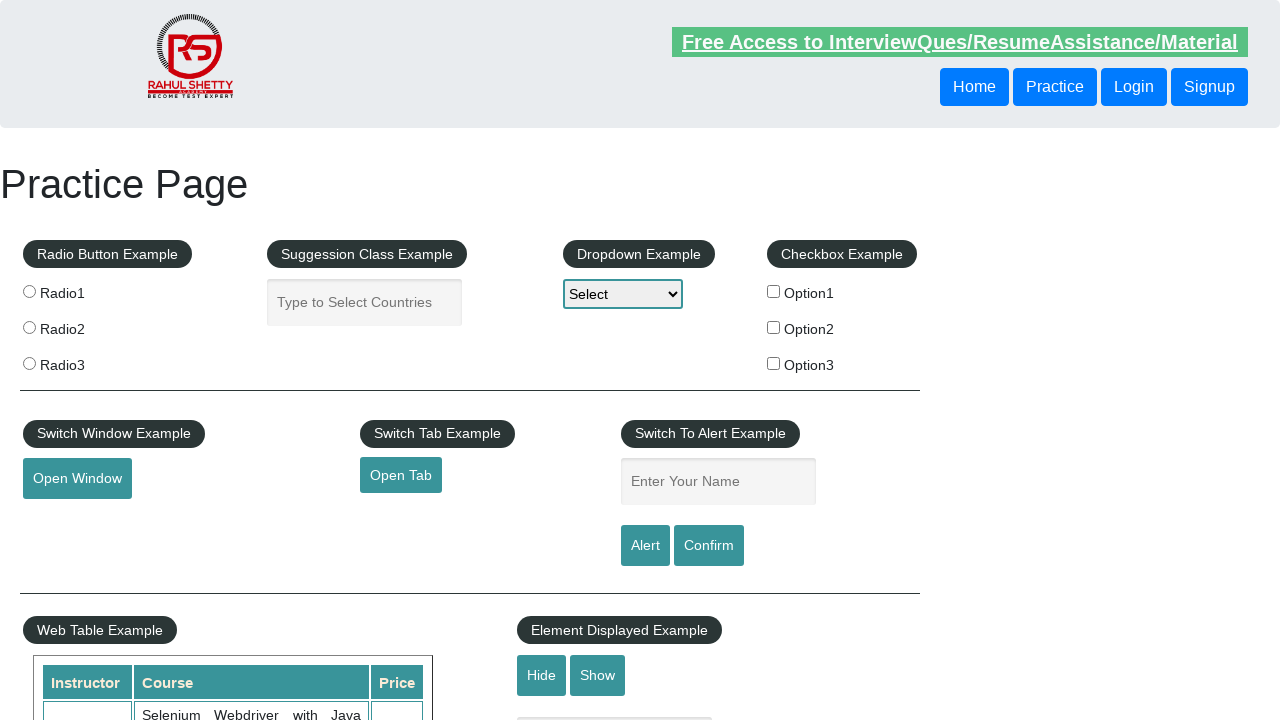

Verified footer link 'Dummy Content for Testing.' has valid href attribute
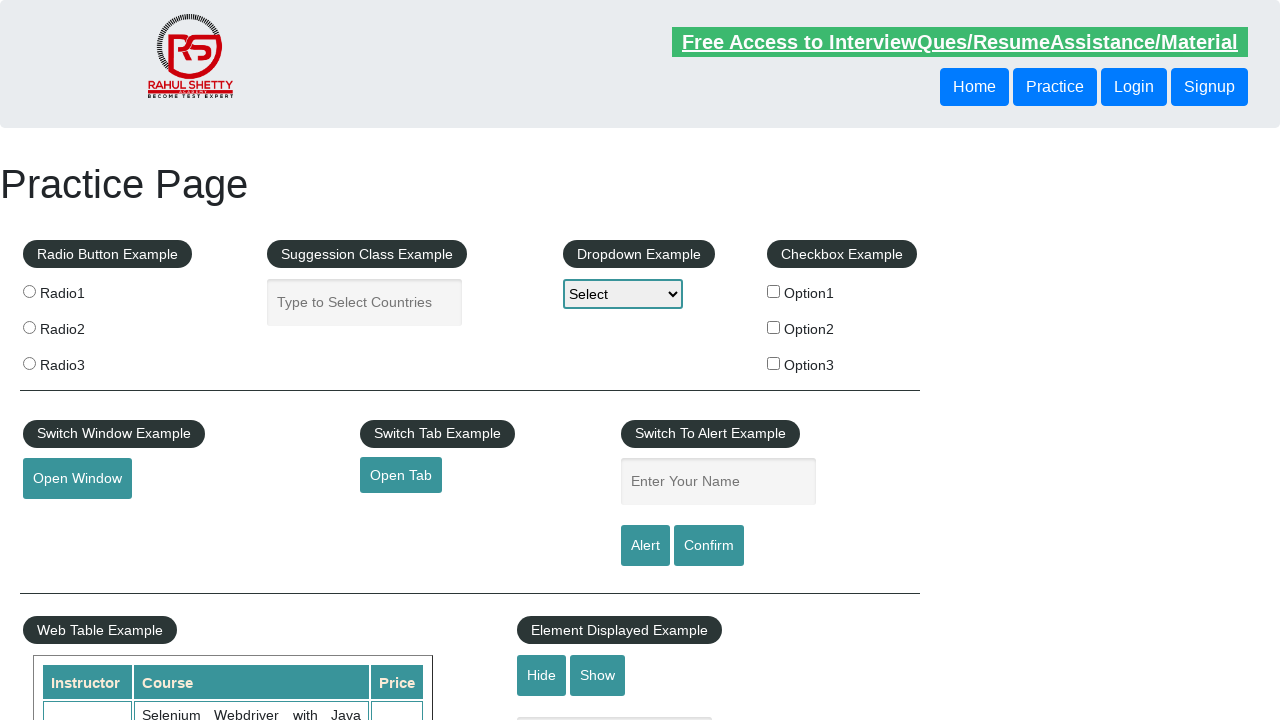

Verified footer link 'Dummy Content for Testing.' has valid href attribute
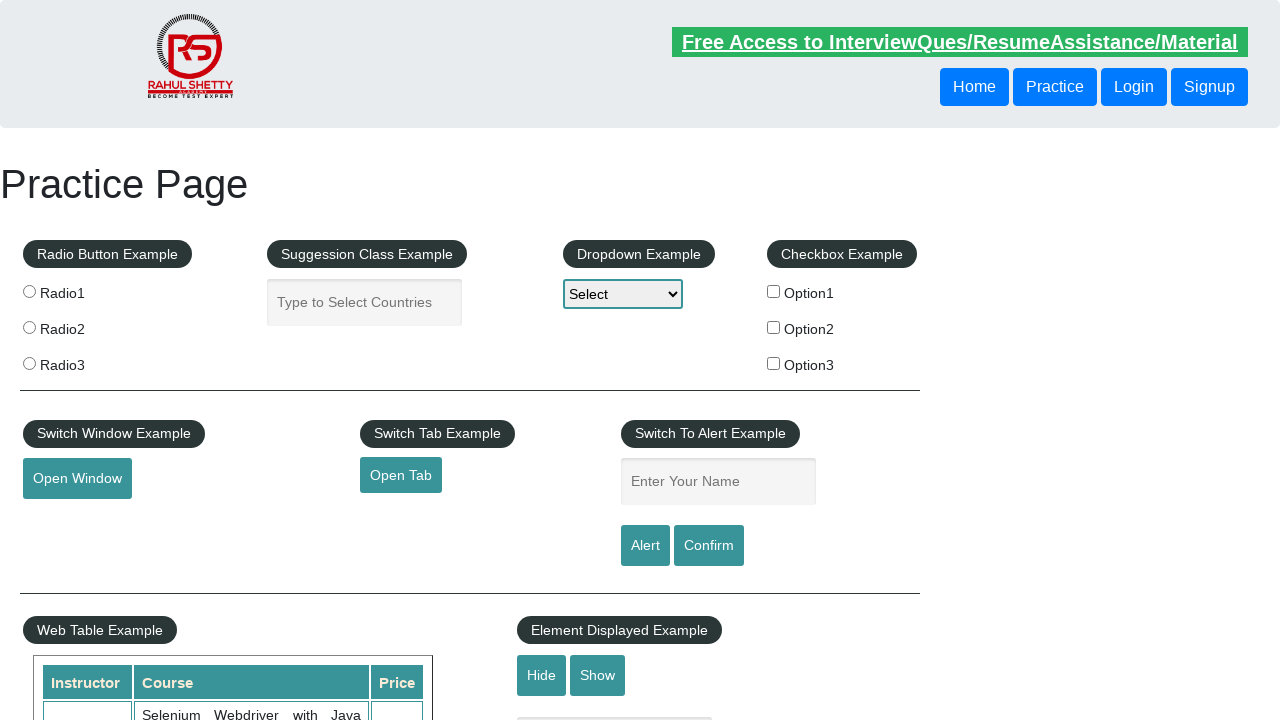

Verified footer link 'Dummy Content for Testing.' has valid href attribute
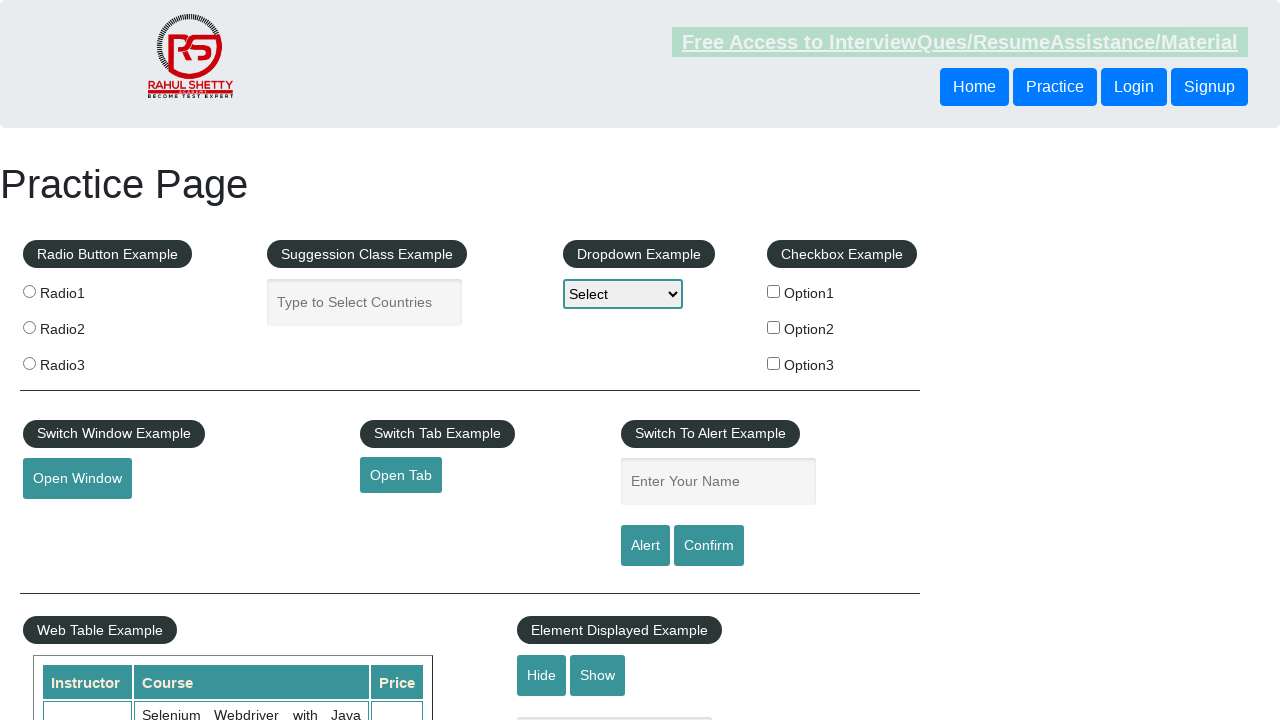

Verified footer link 'Social Media' has valid href attribute
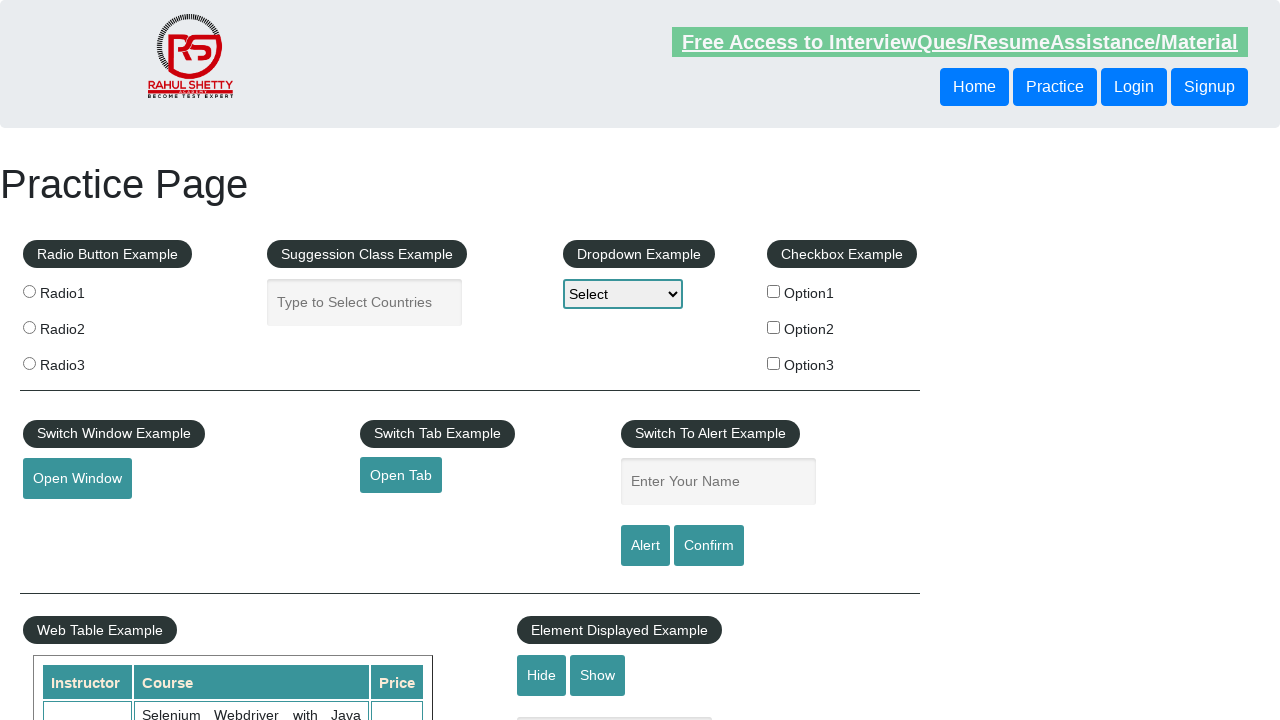

Verified footer link 'Facebook' has valid href attribute
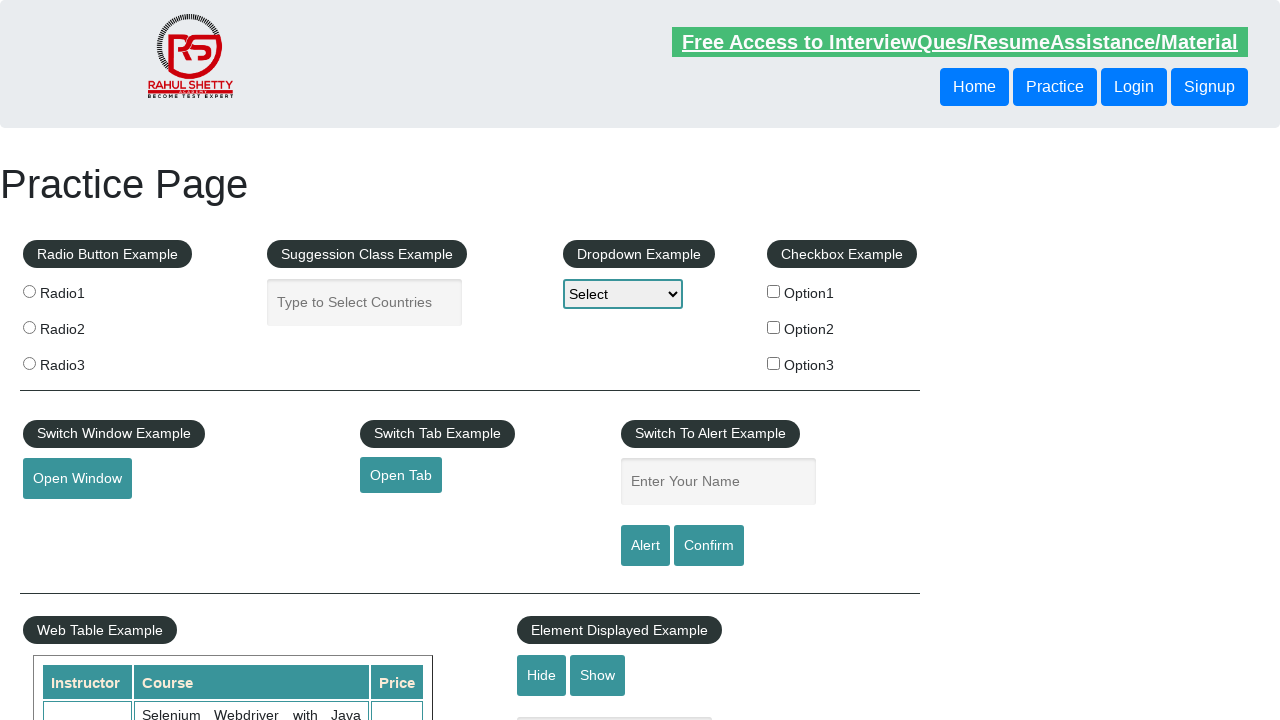

Verified footer link 'Twitter' has valid href attribute
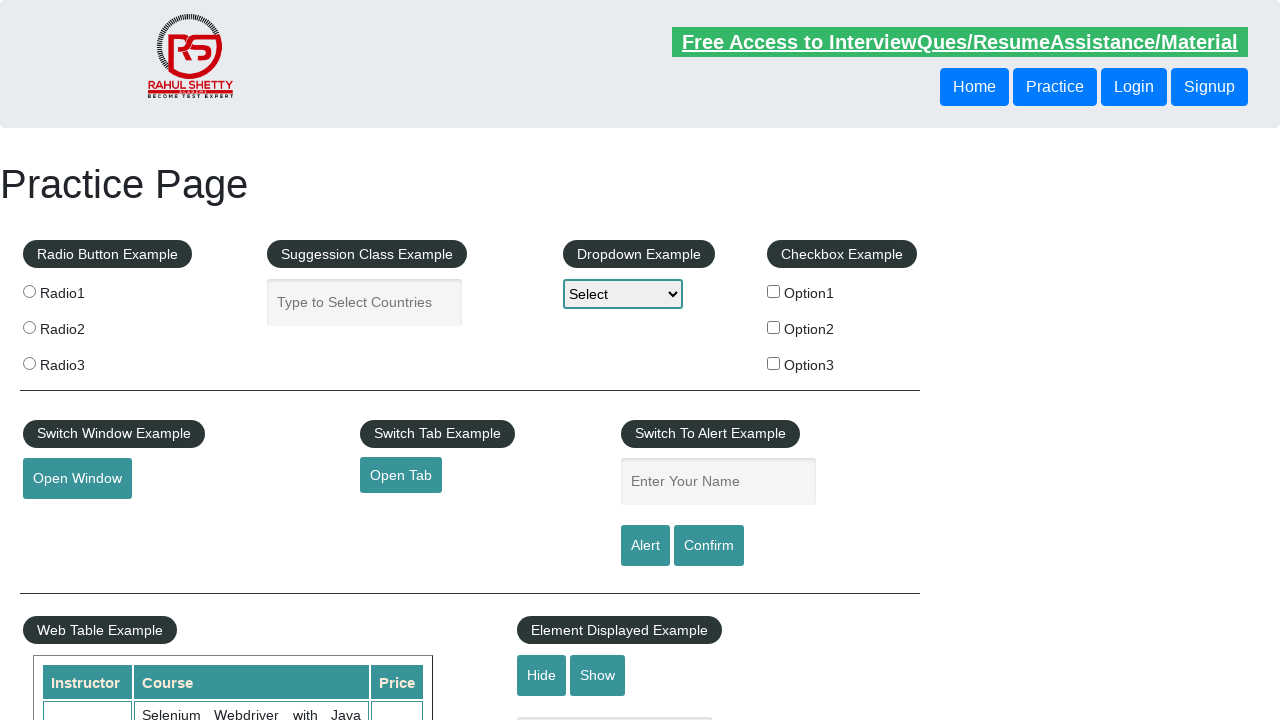

Verified footer link 'Google+' has valid href attribute
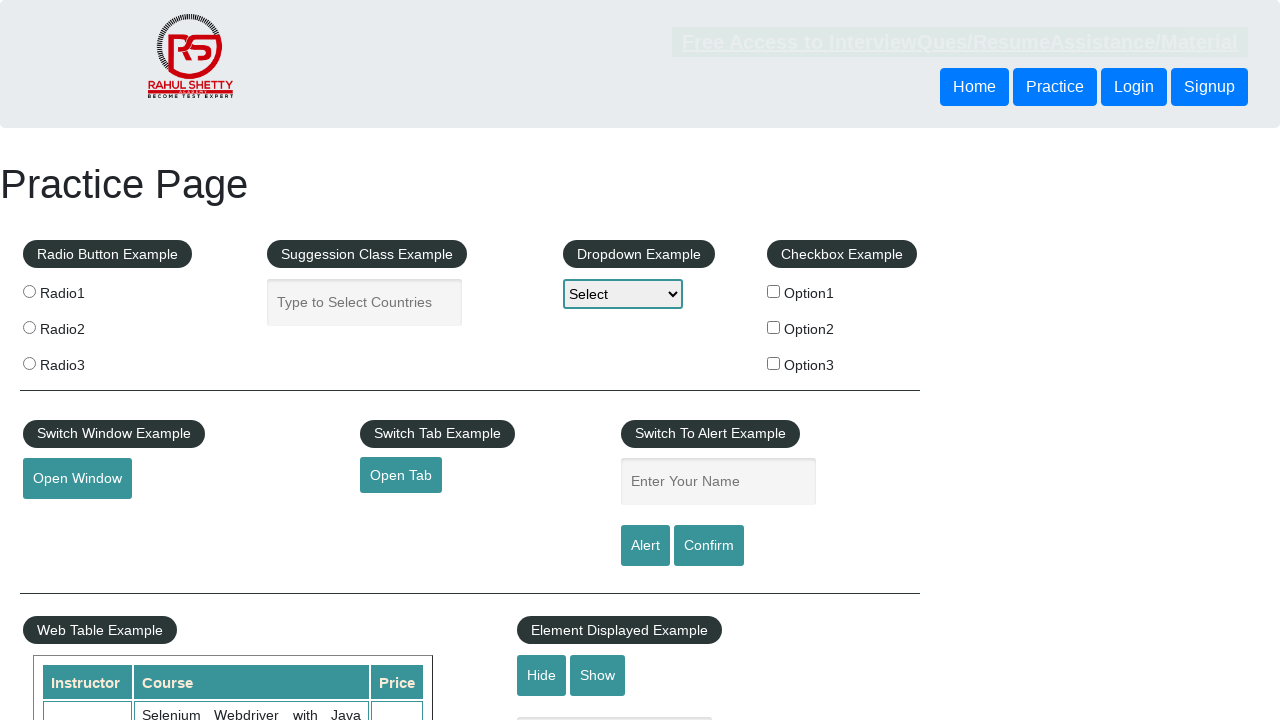

Verified footer link 'Youtube' has valid href attribute
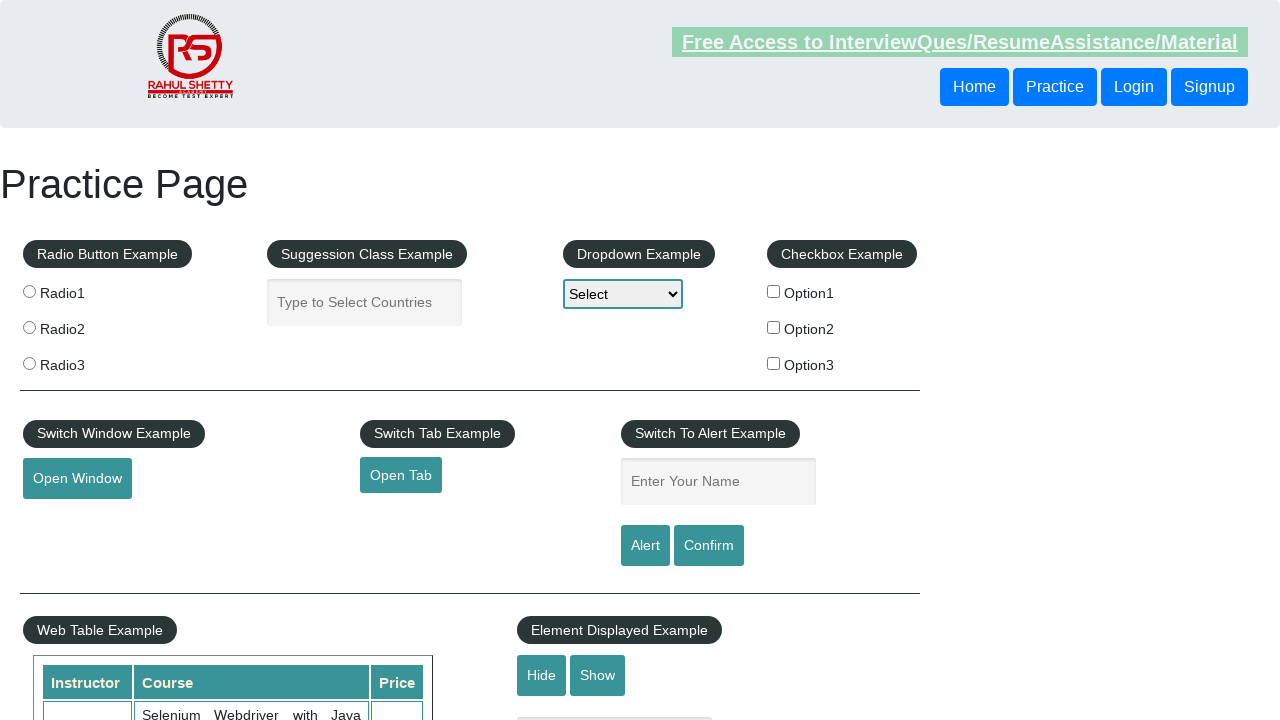

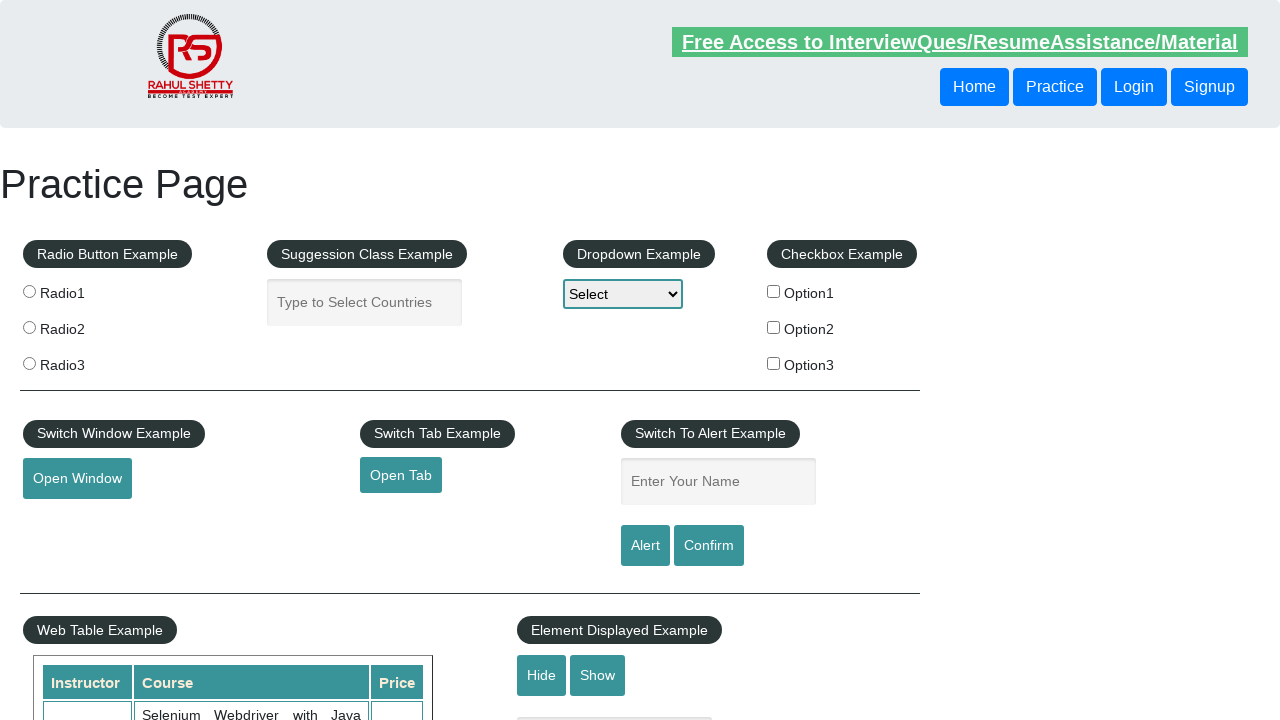